Tests window/tab handling by clicking a link that opens in a new tab and switching between tabs multiple times

Starting URL: https://rahulshettyacademy.com/loginpagePractise/#

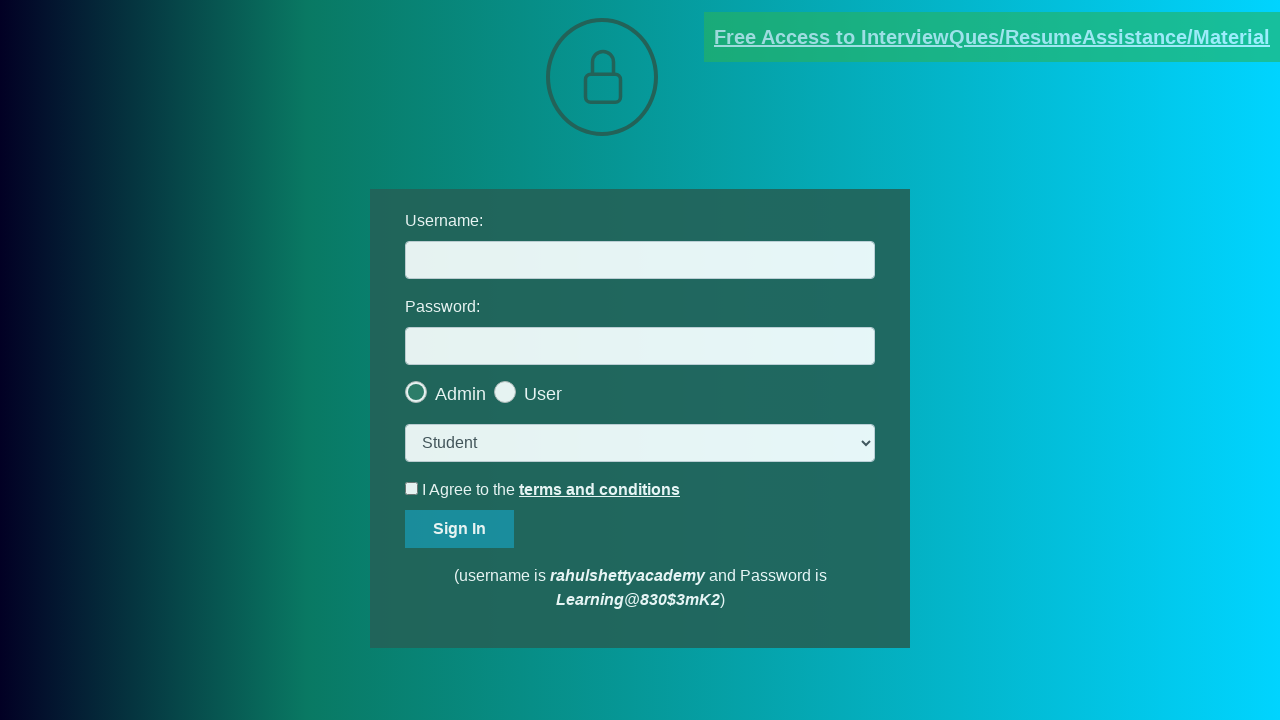

Clicked blinking text link to open new tab at (992, 37) on .blinkingText
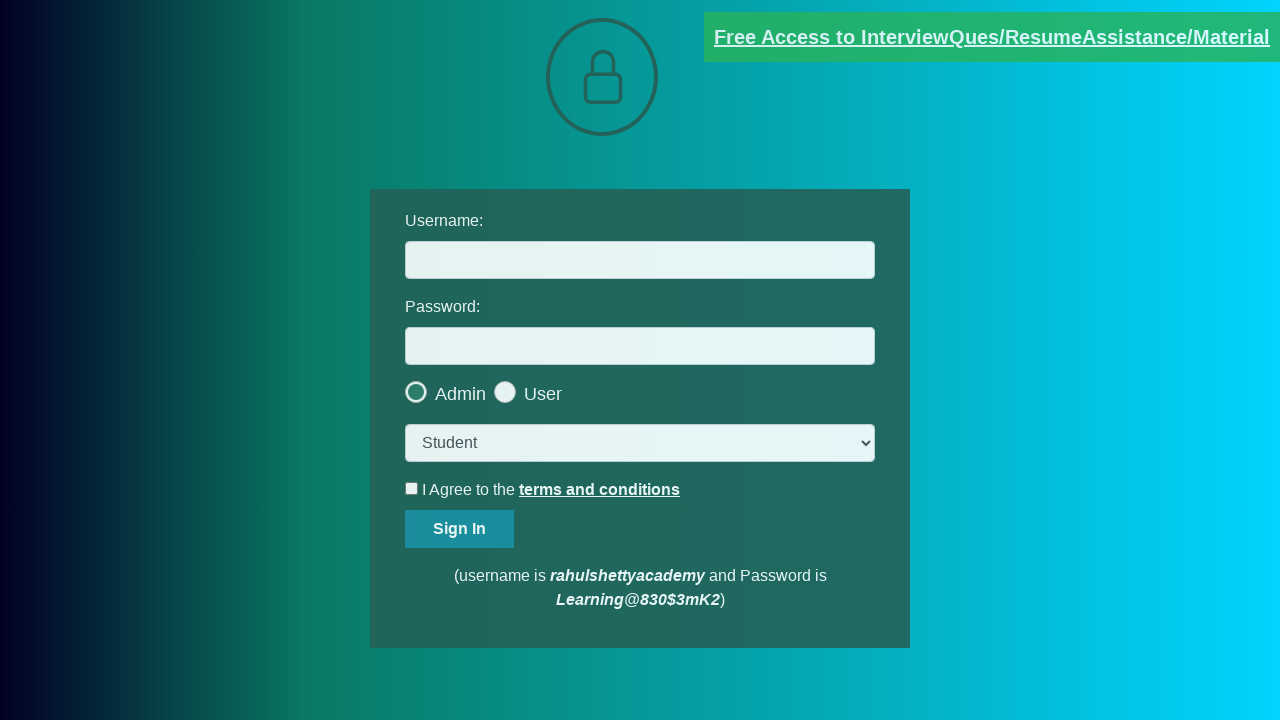

New tab opened and captured
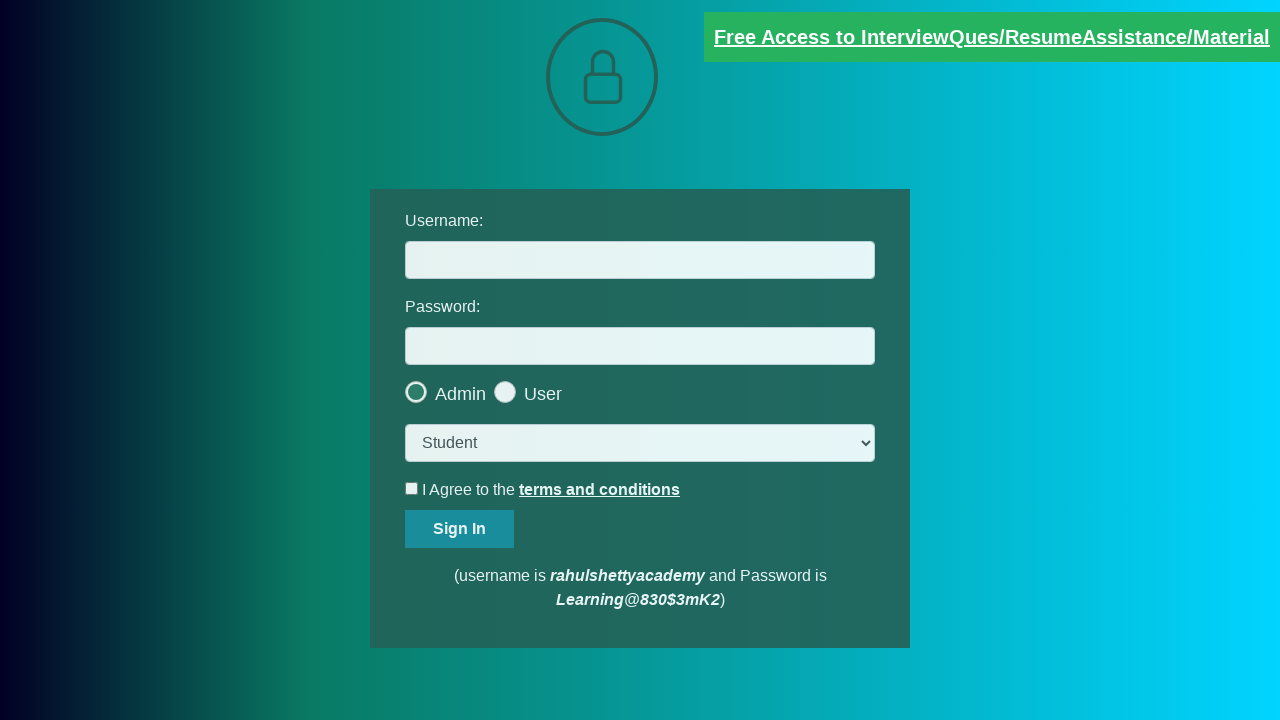

Switched to new tab
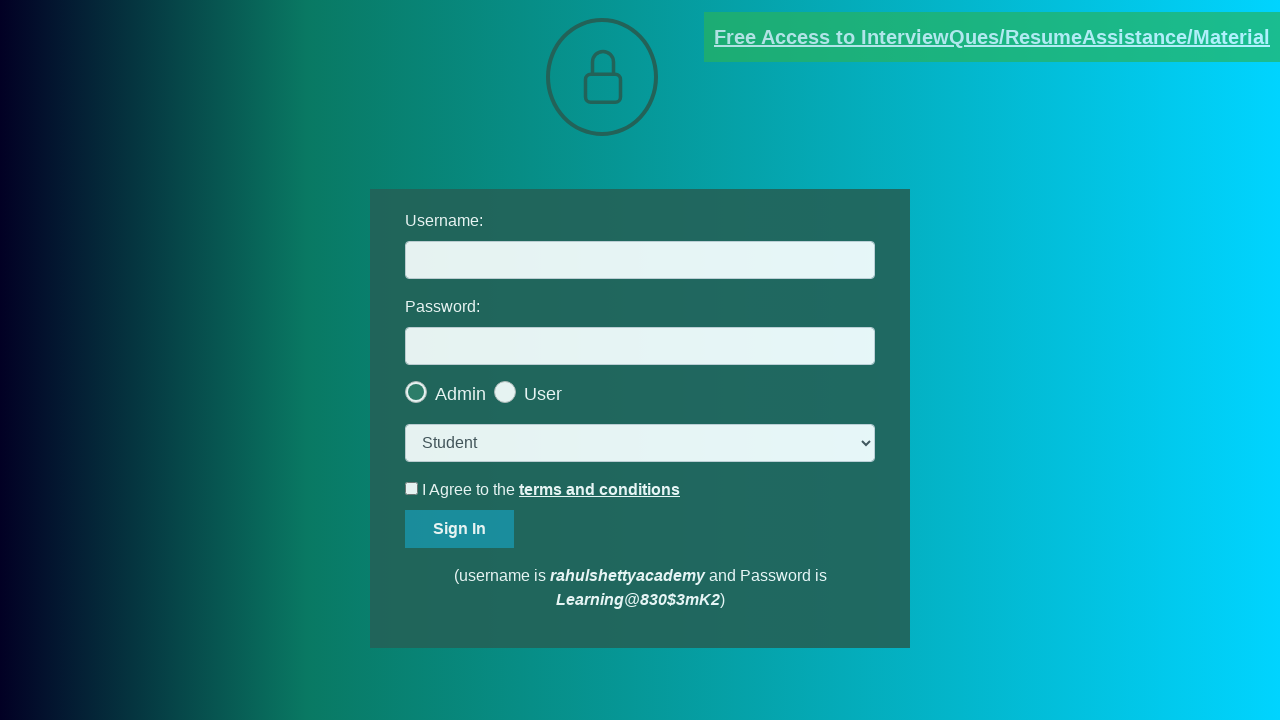

Waited 3 seconds on new tab
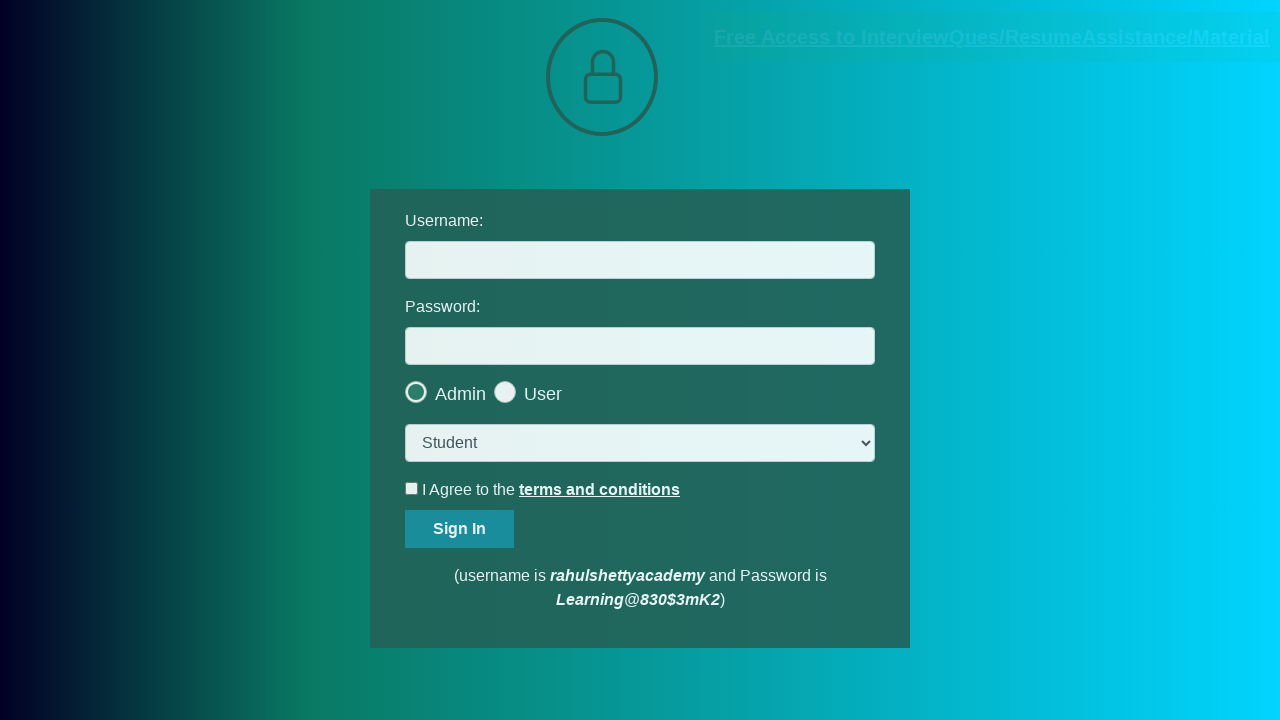

Switched back to original tab
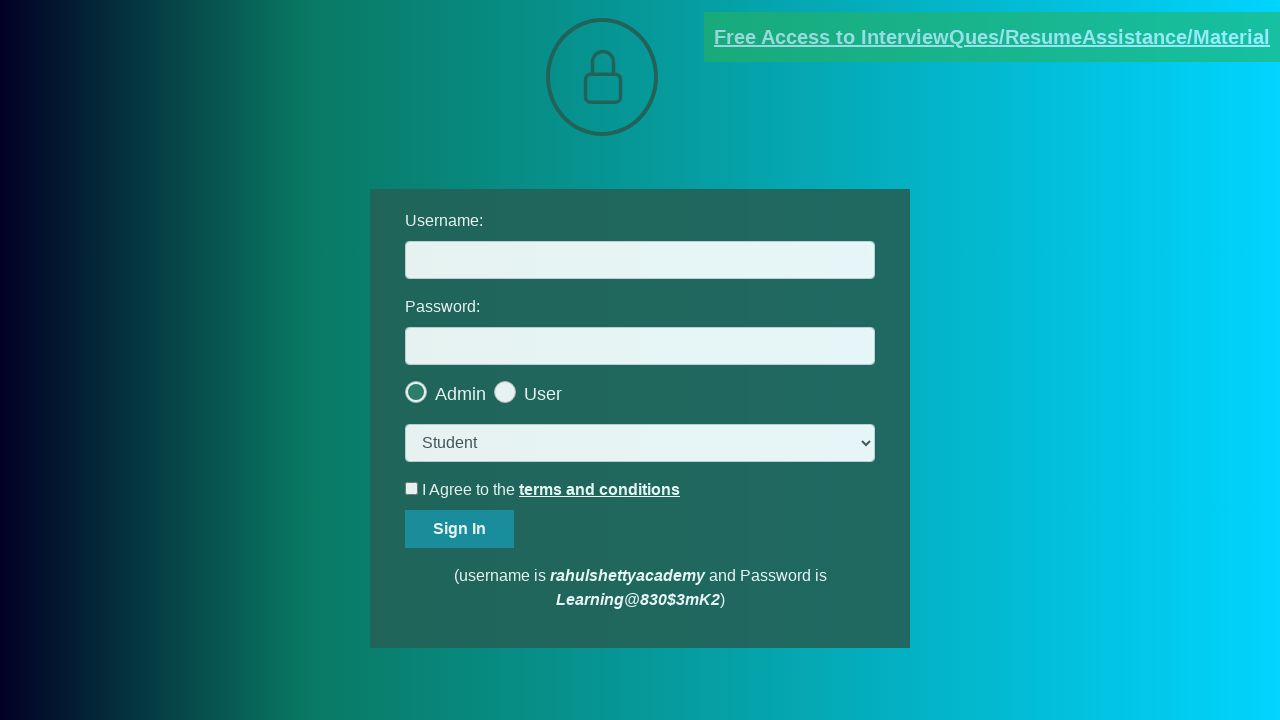

Waited 3 seconds on original tab
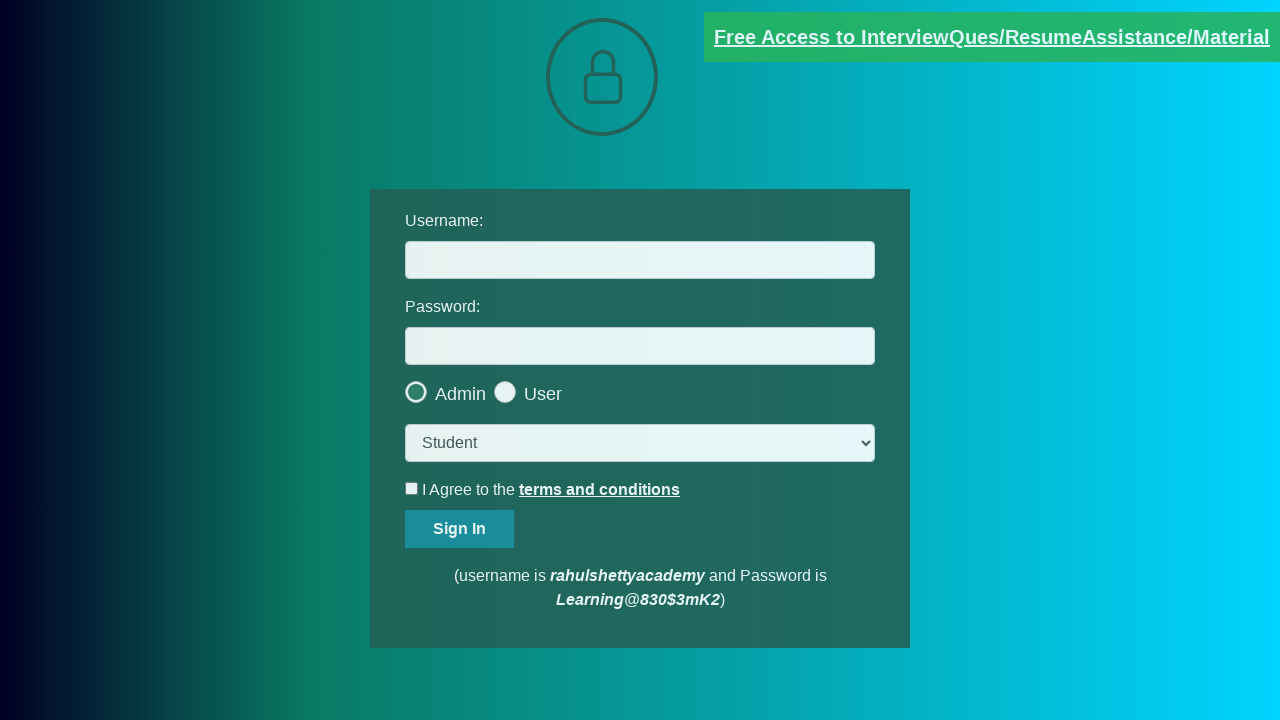

Switched to new tab again
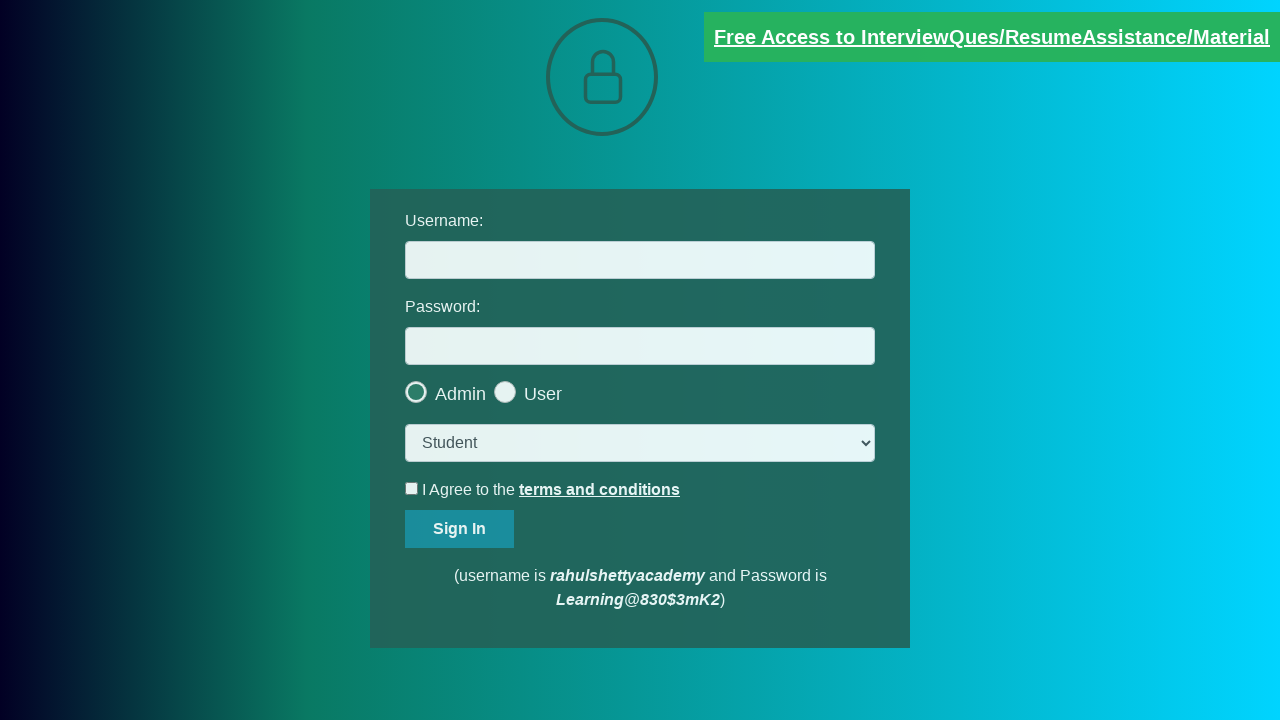

Waited 3 seconds on new tab
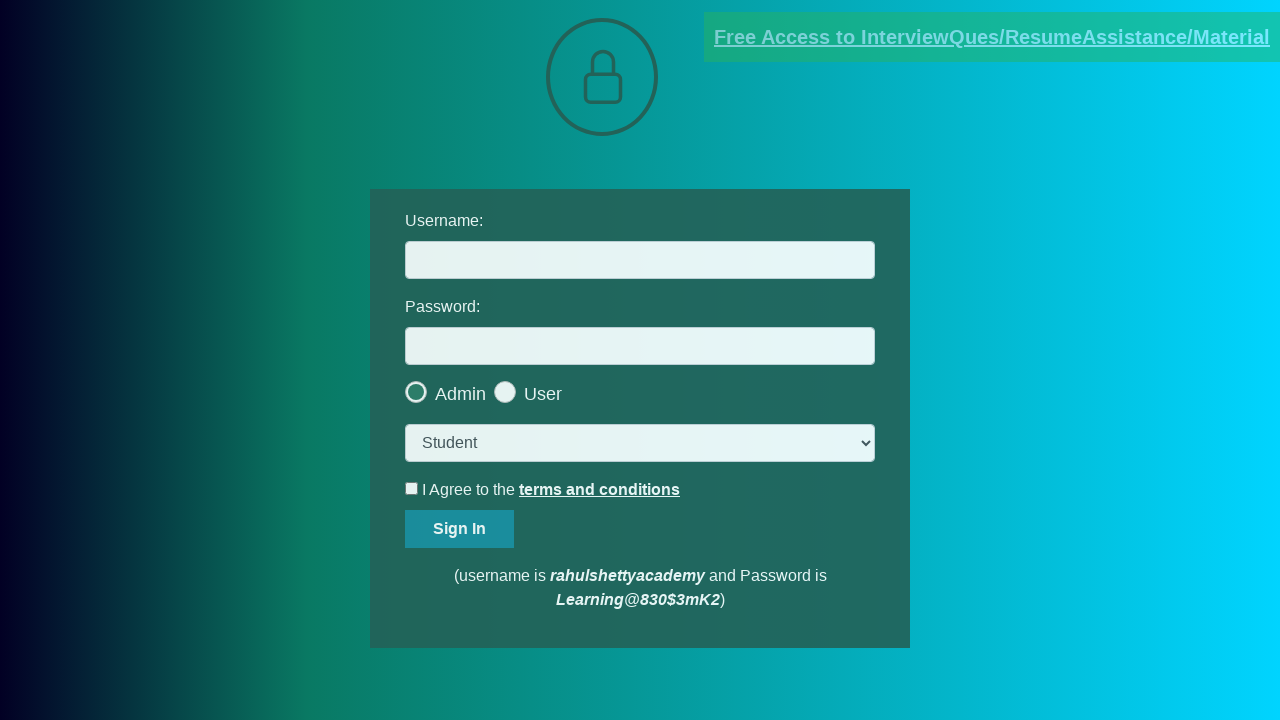

Switched back to original tab again
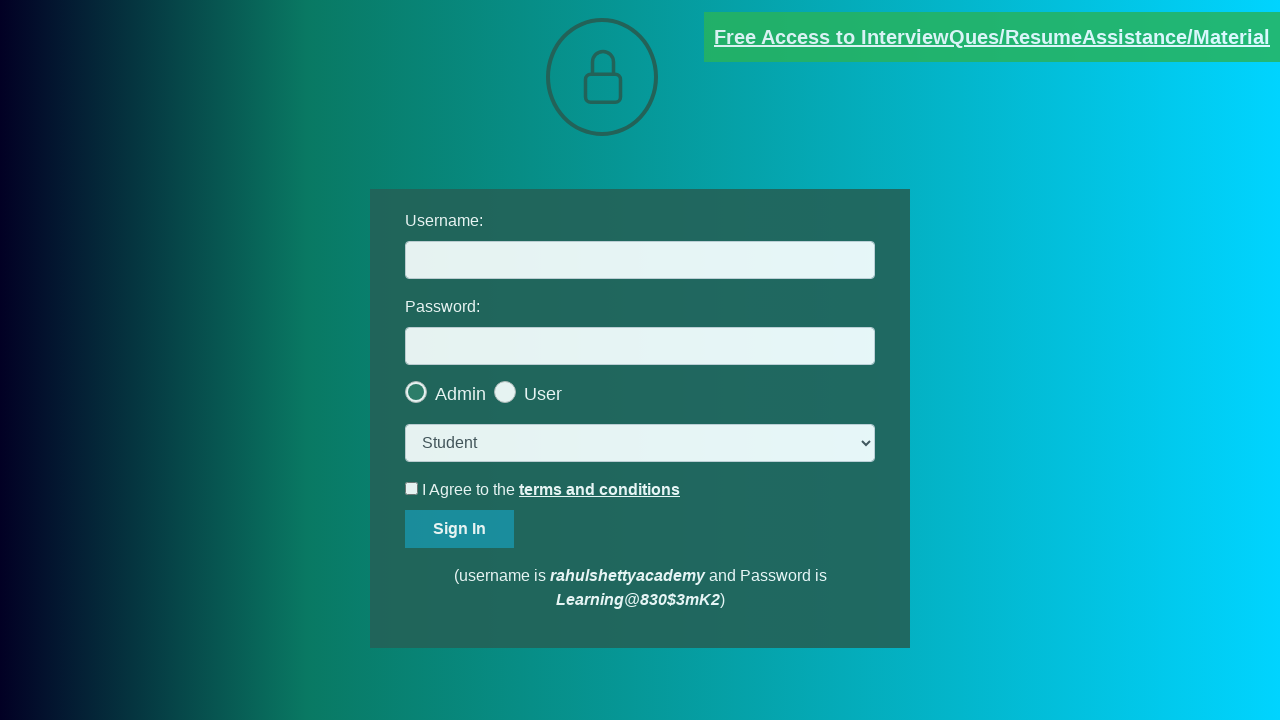

Waited 3 seconds on original tab
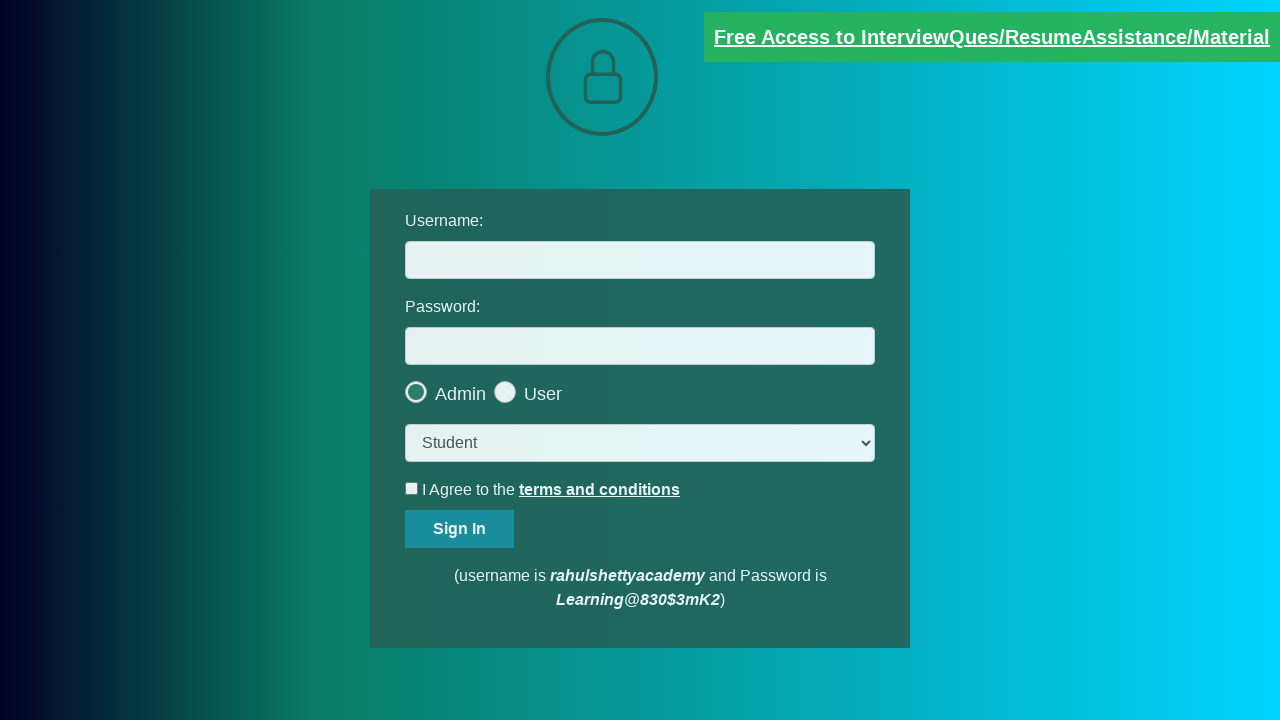

Switched to new tab one more time
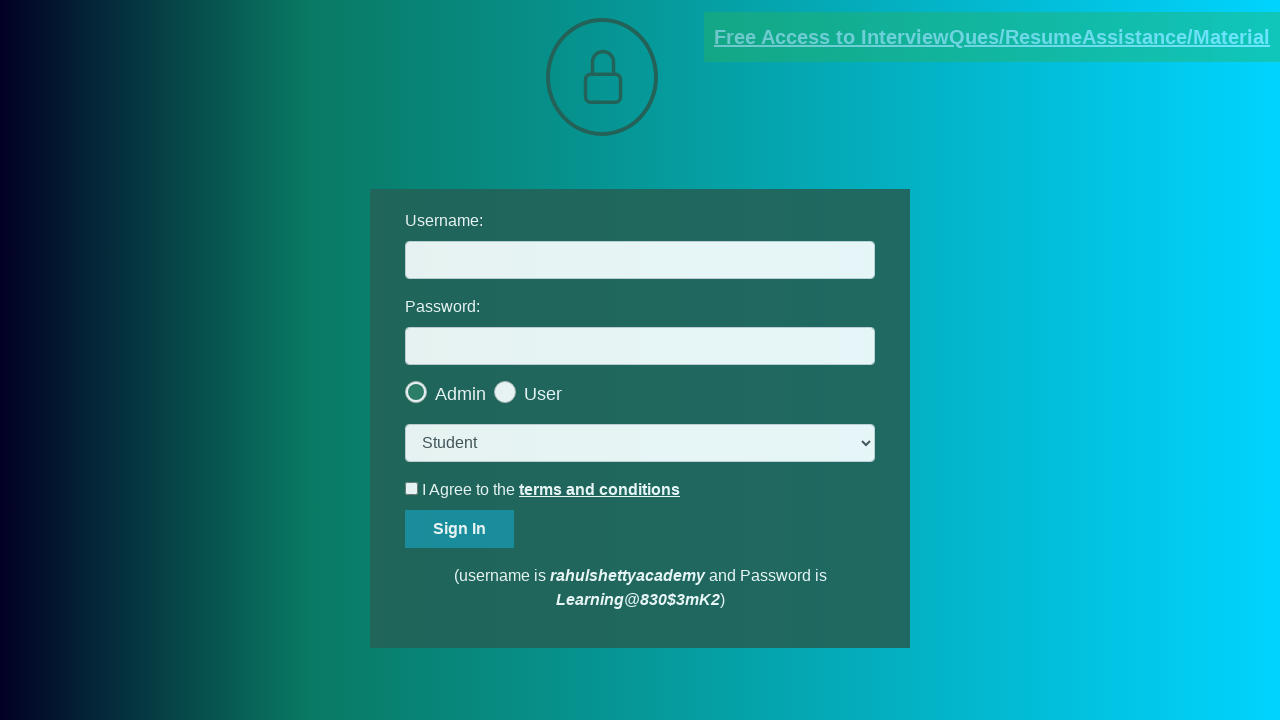

Waited 3 seconds on new tab
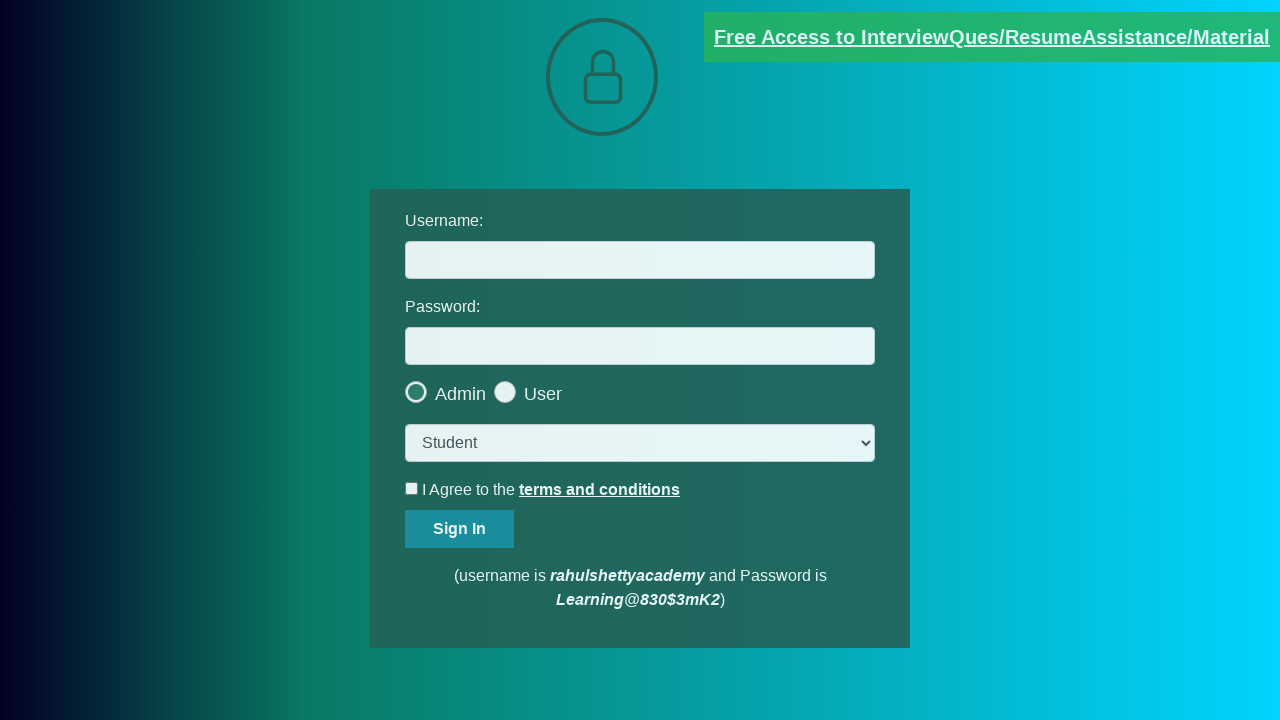

Closed the new tab
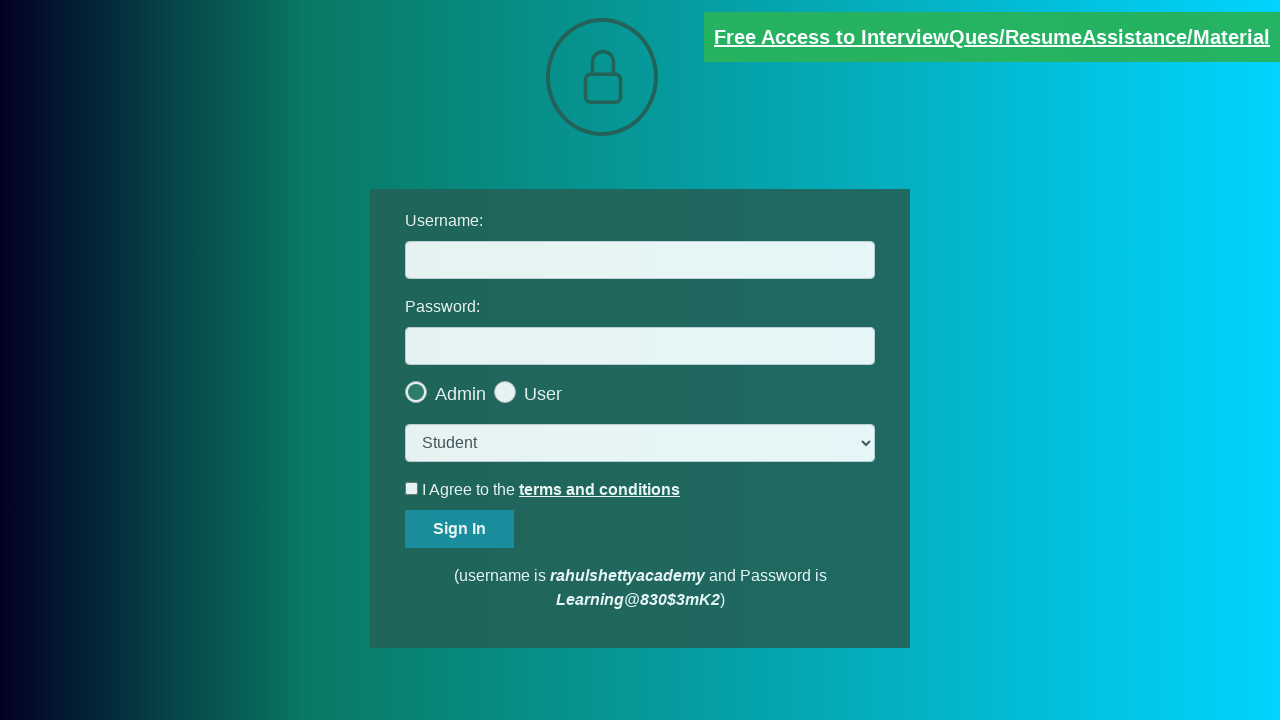

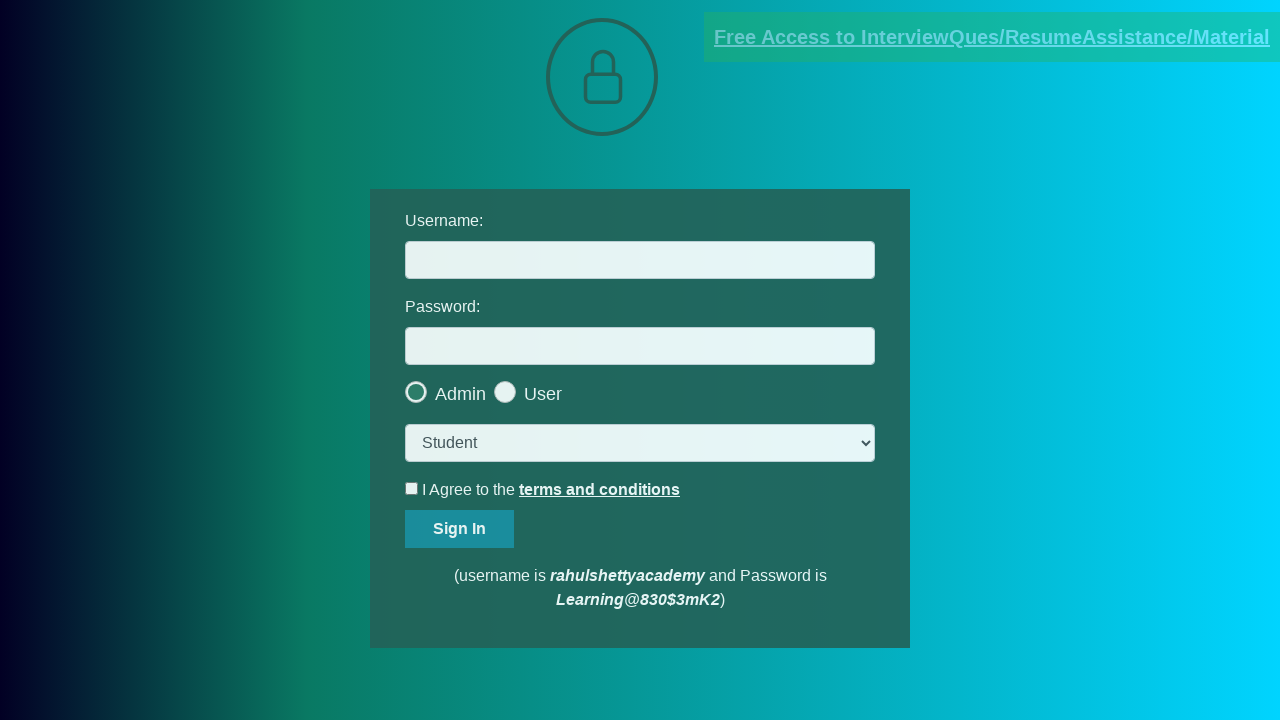